Tests a complete e-commerce checkout flow by navigating to the shop, adding a book to cart, proceeding to checkout, filling billing details with Canadian address, selecting check payment method, and placing the order.

Starting URL: http://practice.automationtesting.in

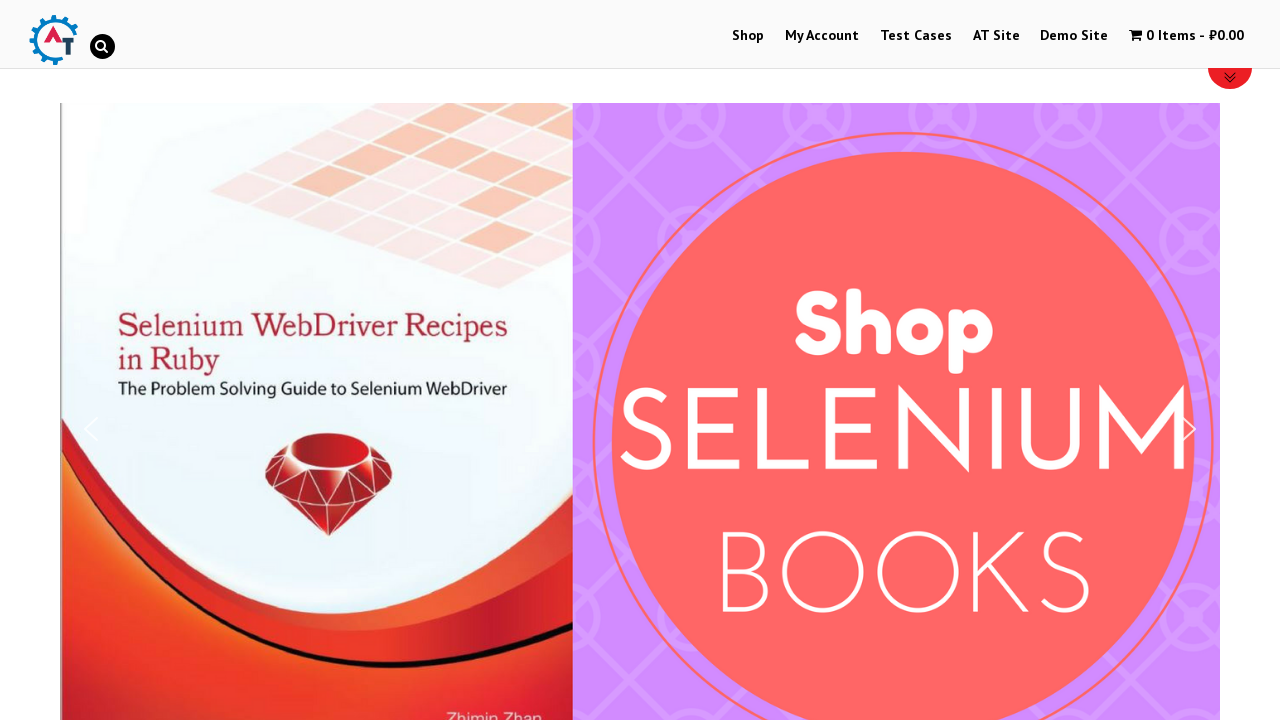

Clicked on Shop link at (748, 36) on text=Shop
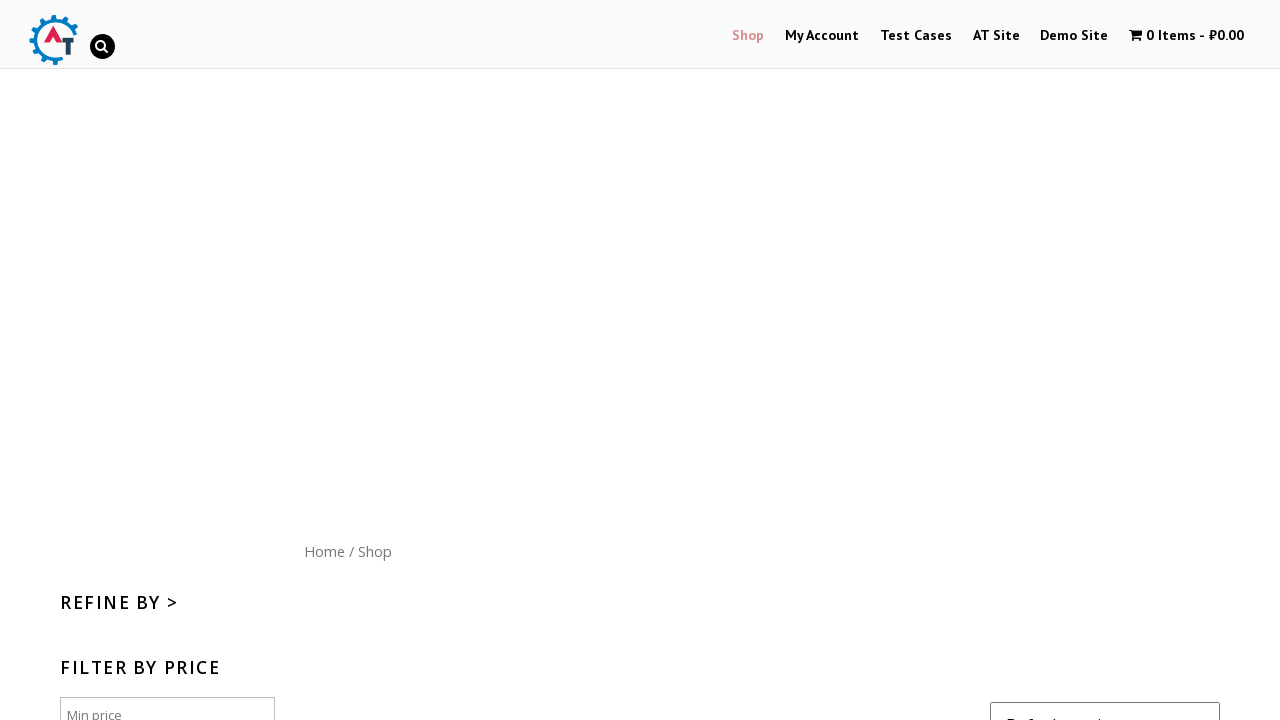

Scrolled down 300 pixels on Shop page
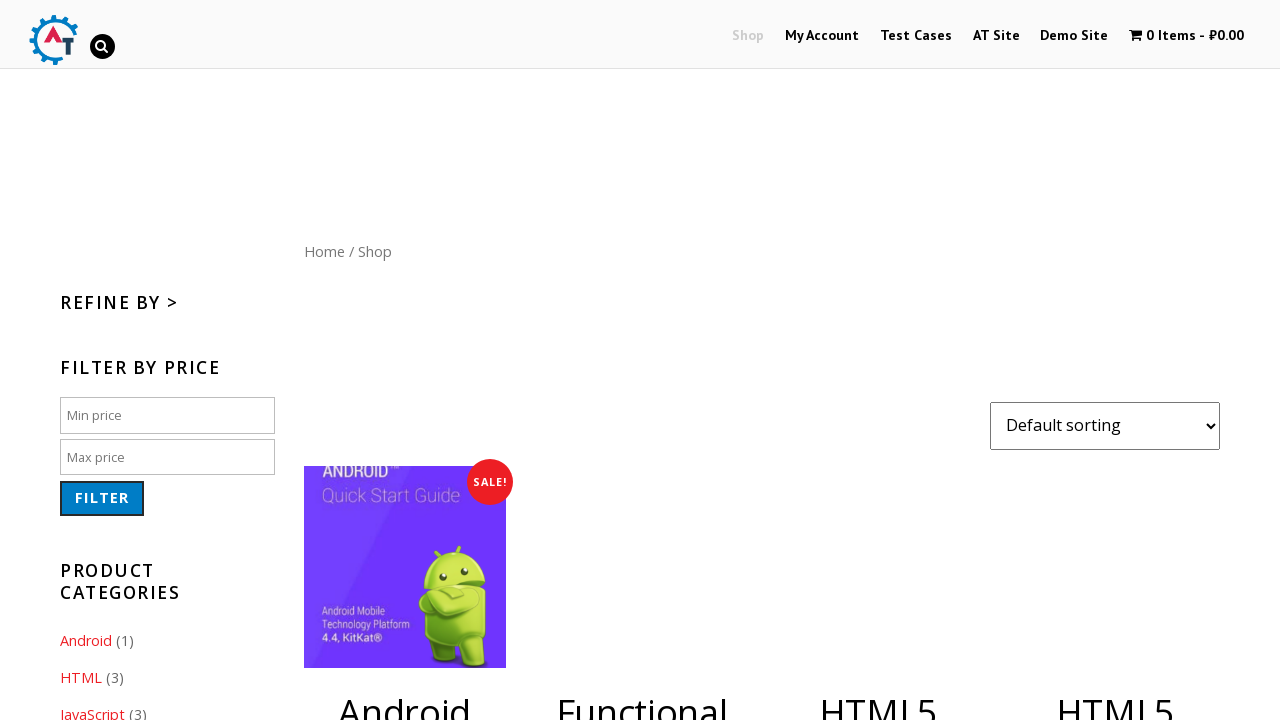

Added HTML5 WebApp Development book to cart at (1115, 361) on a[data-product_id='182']
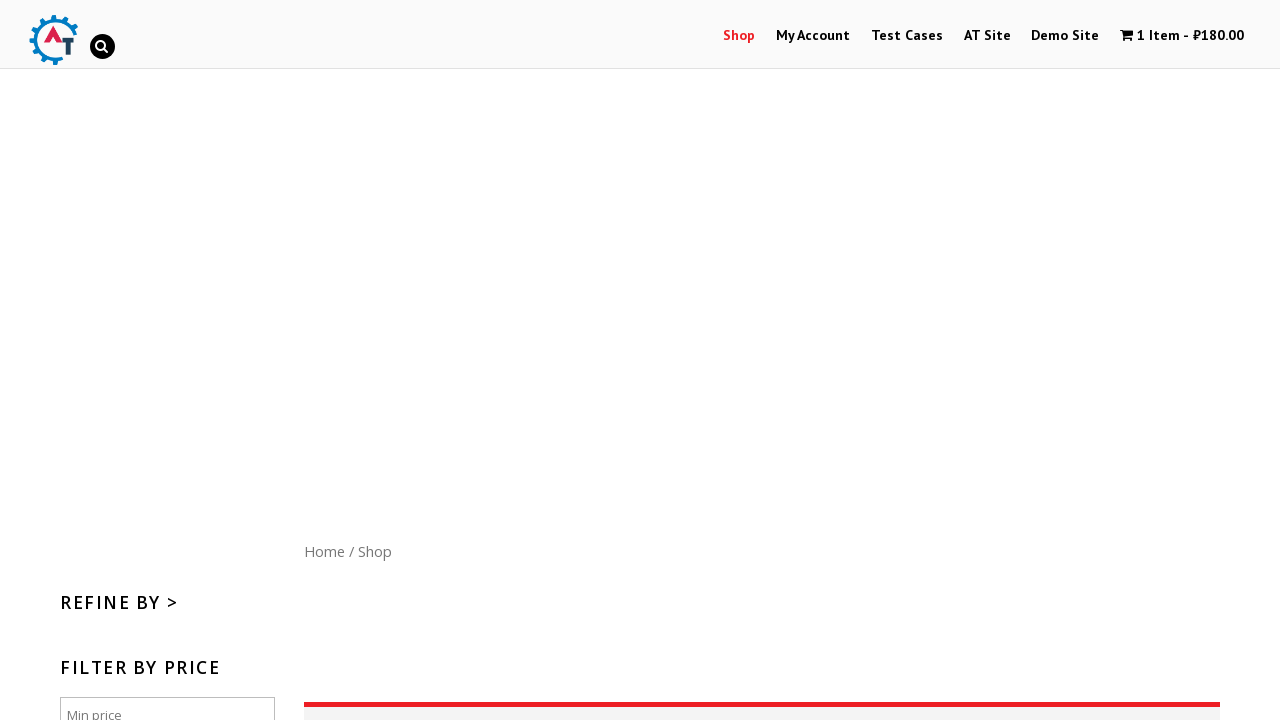

Navigated to cart at (1182, 36) on a.wpmenucart-contents
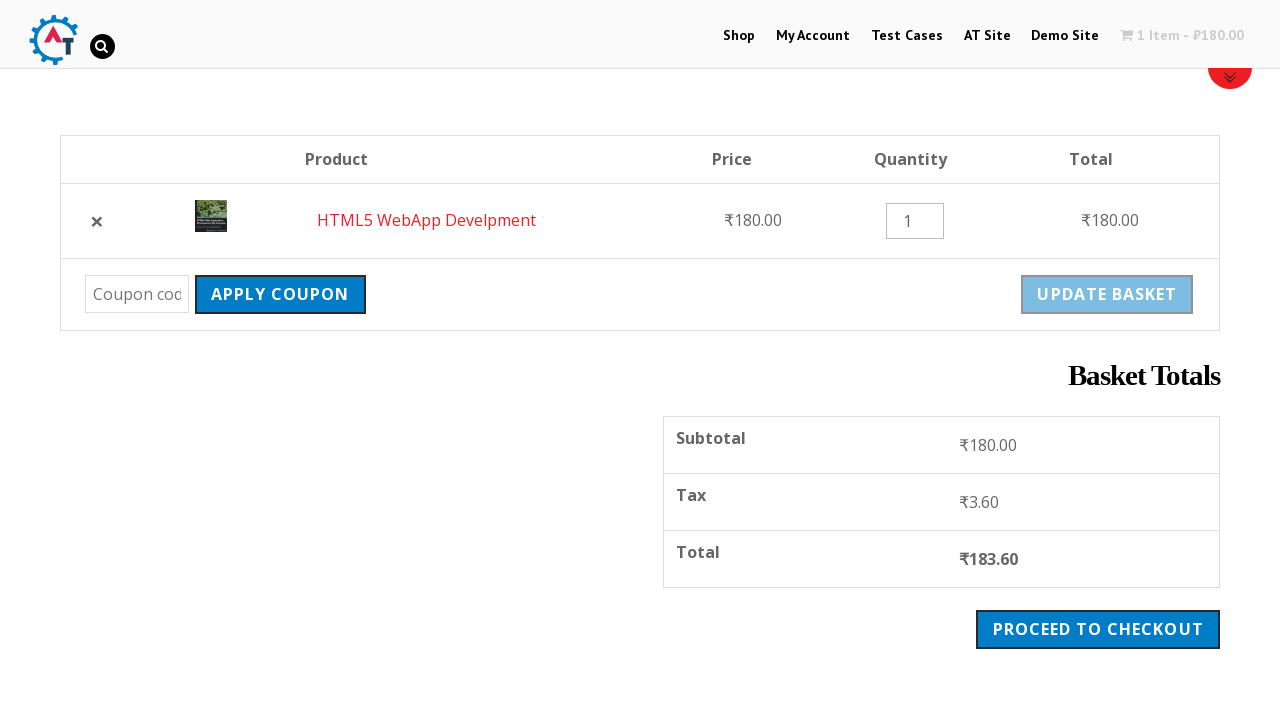

Checkout link appeared
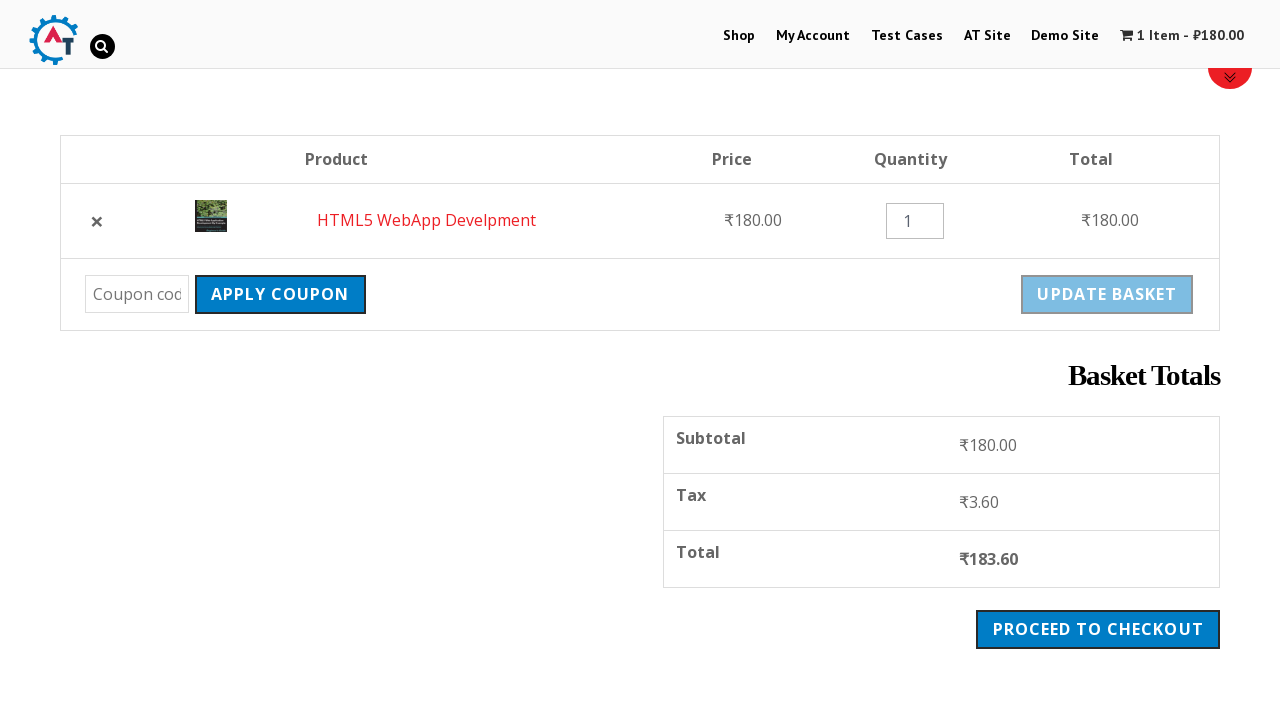

Clicked PROCEED TO CHECKOUT button at (1098, 629) on a[href*='checkout']
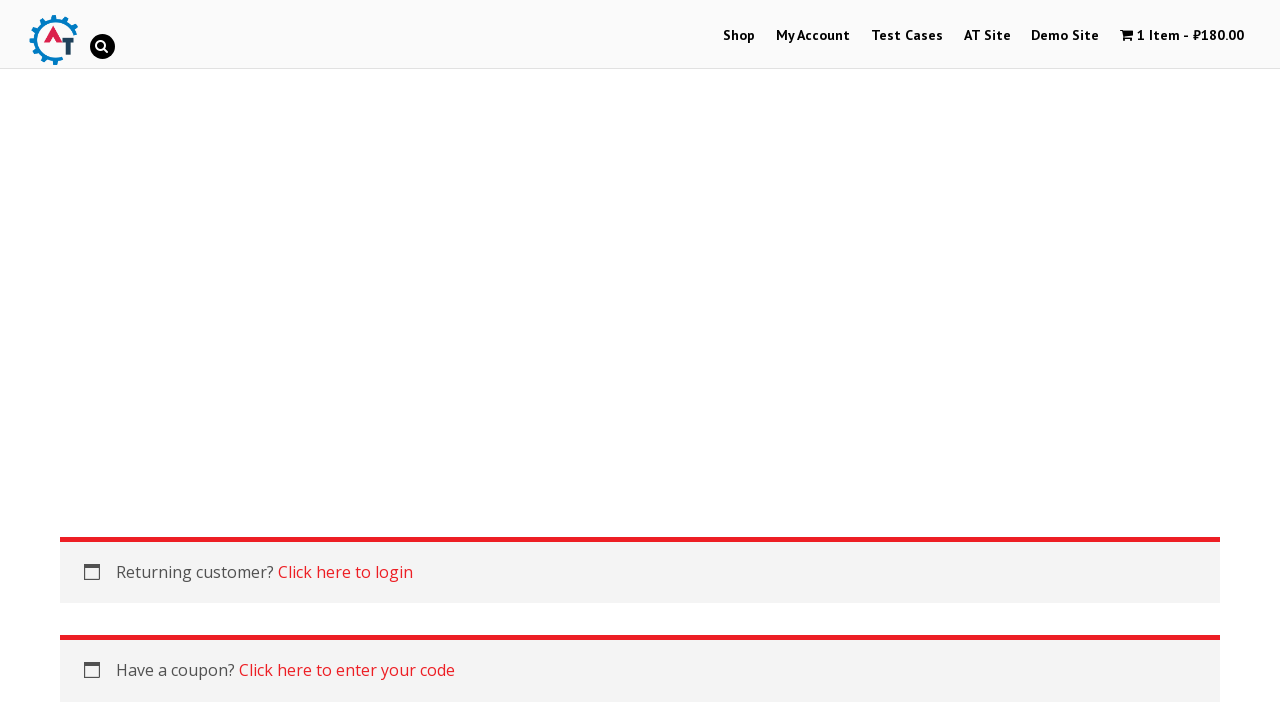

Filled in first name: Bob on #billing_first_name
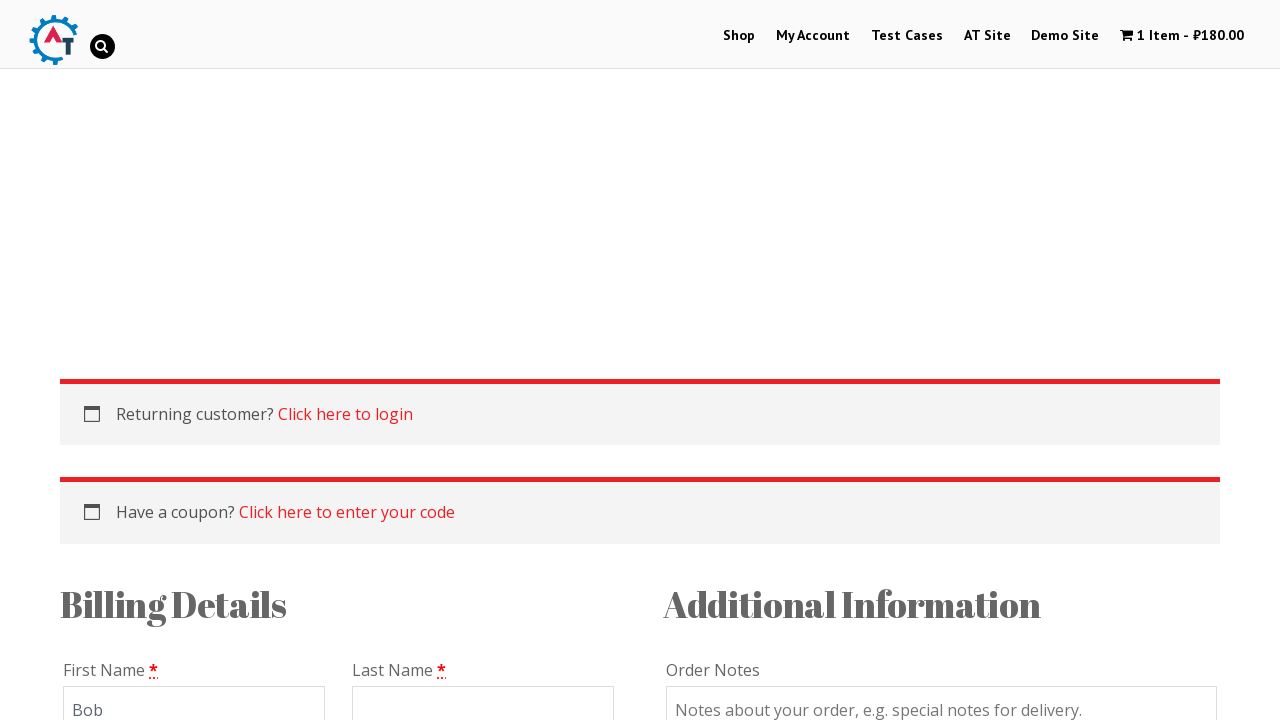

Filled in last name: Marley on #billing_last_name
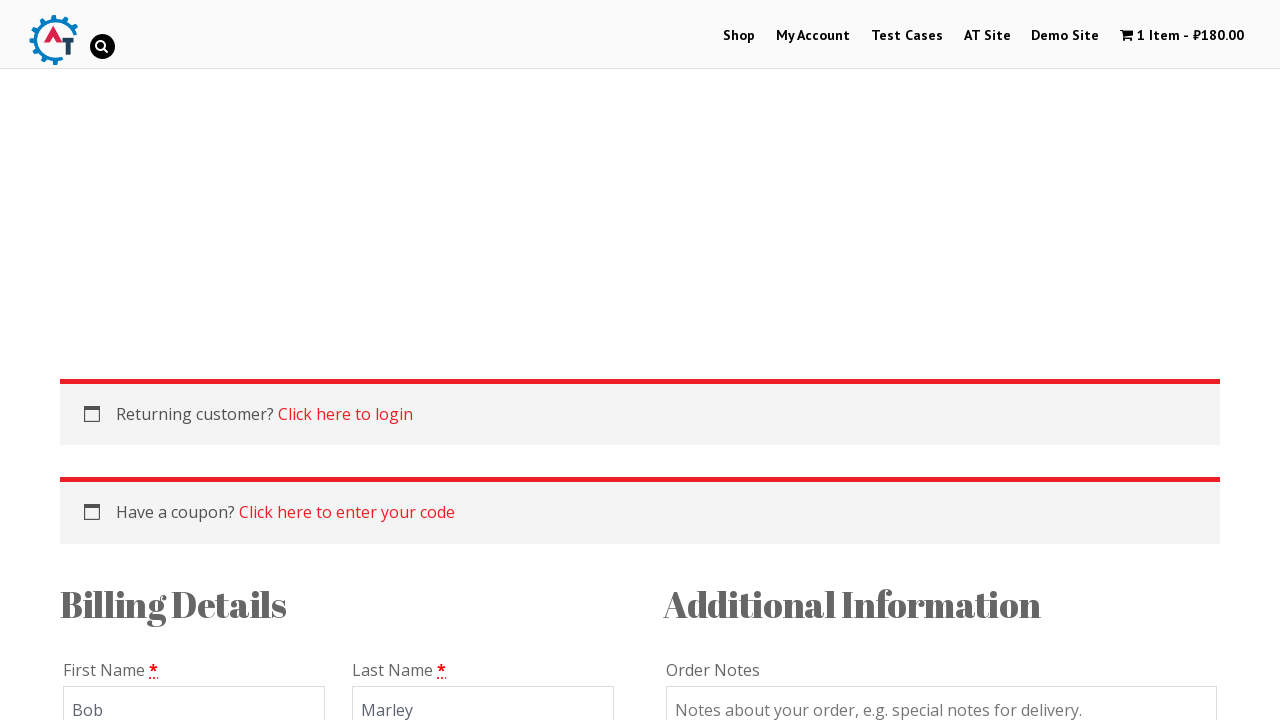

Filled in email: book@inpwa.com on #billing_email
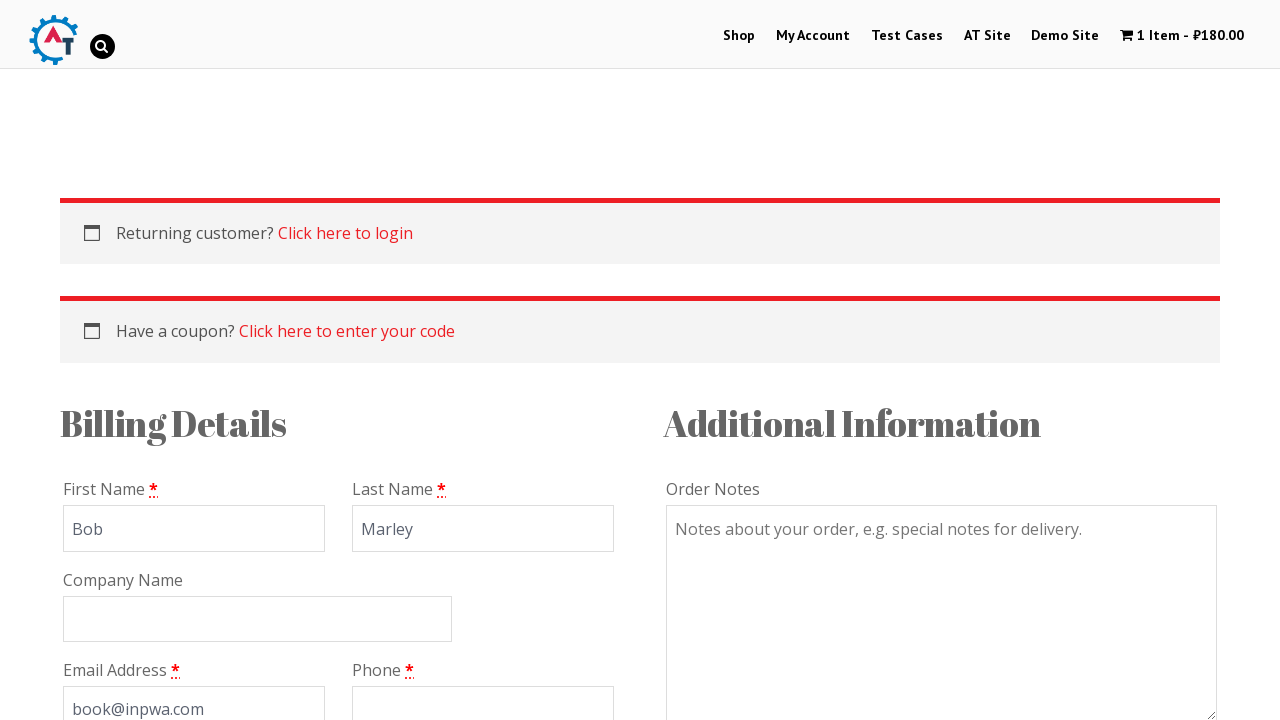

Filled in phone number: +12509998877 on #billing_phone
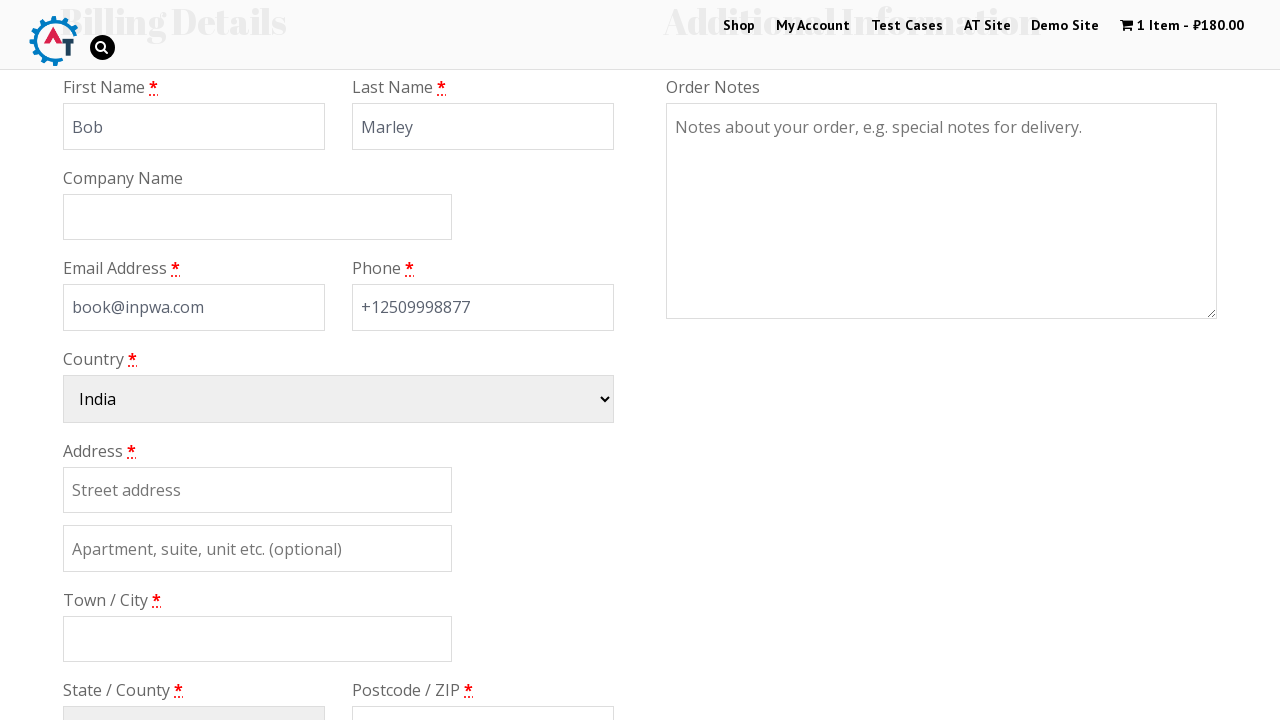

Clicked on country dropdown at (329, 392) on #select2-chosen-1
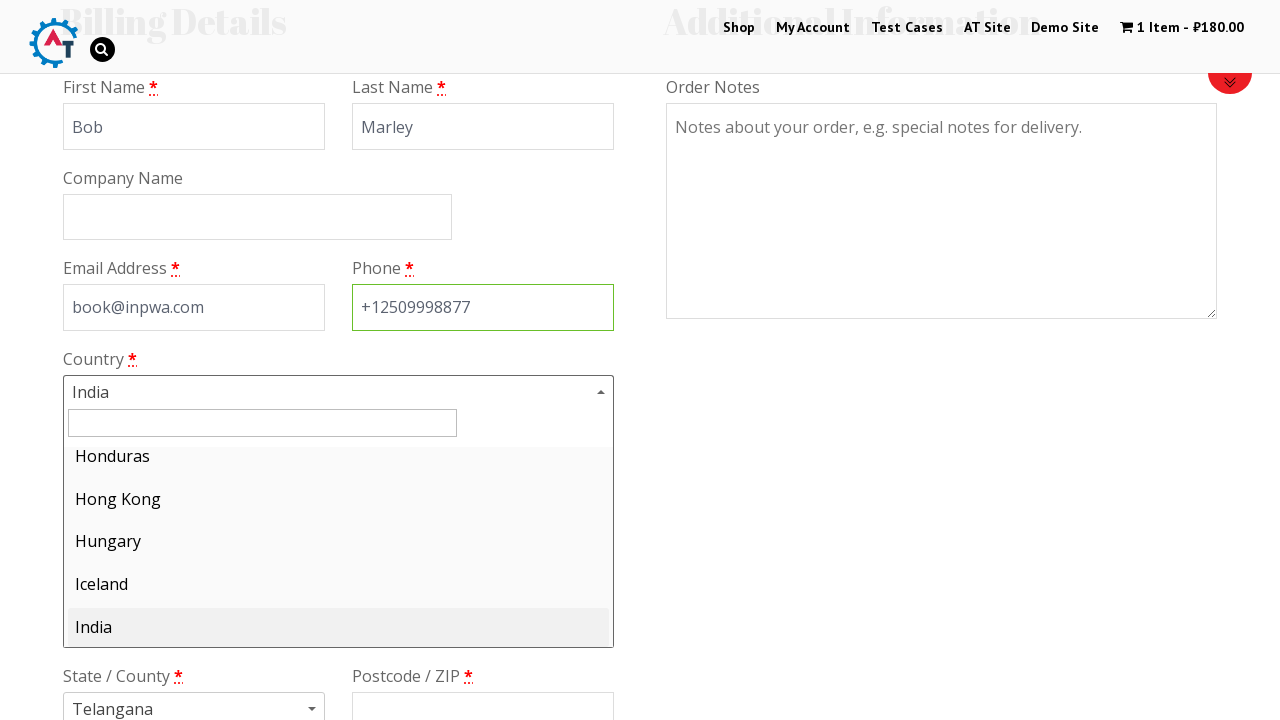

Typed Canada in country search field on #s2id_autogen1_search
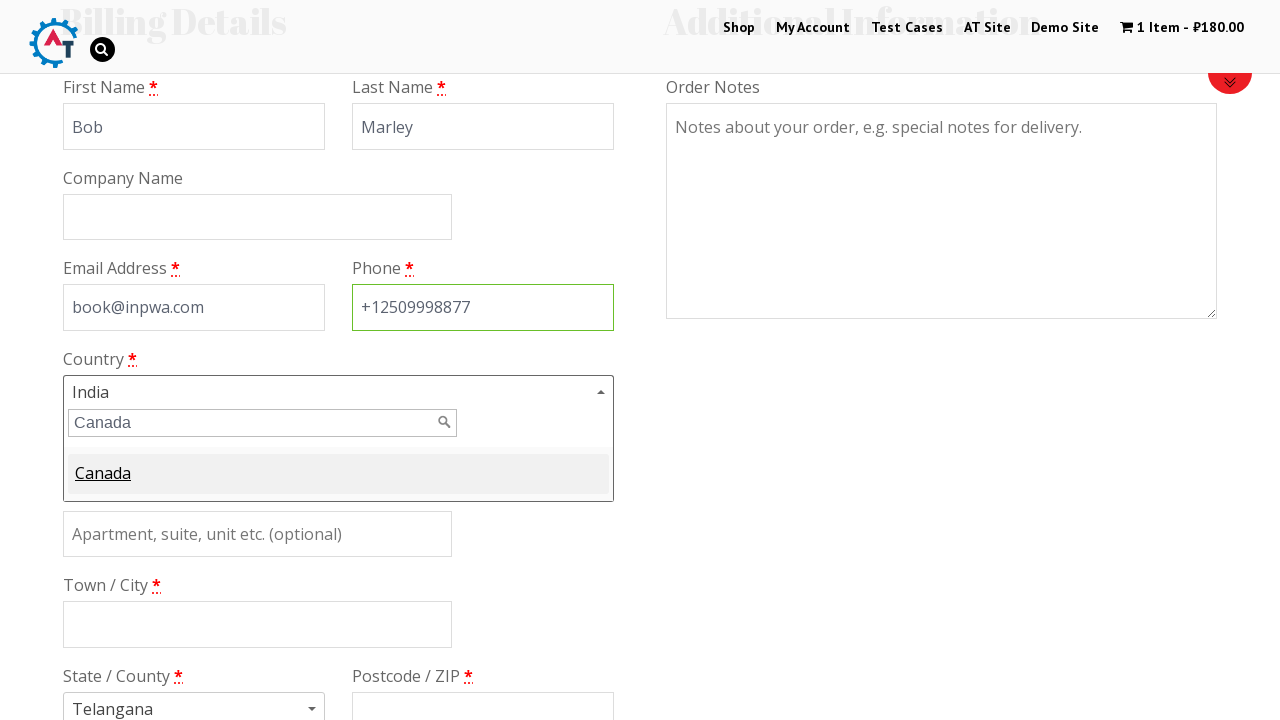

Selected Canada from dropdown at (103, 473) on .select2-match
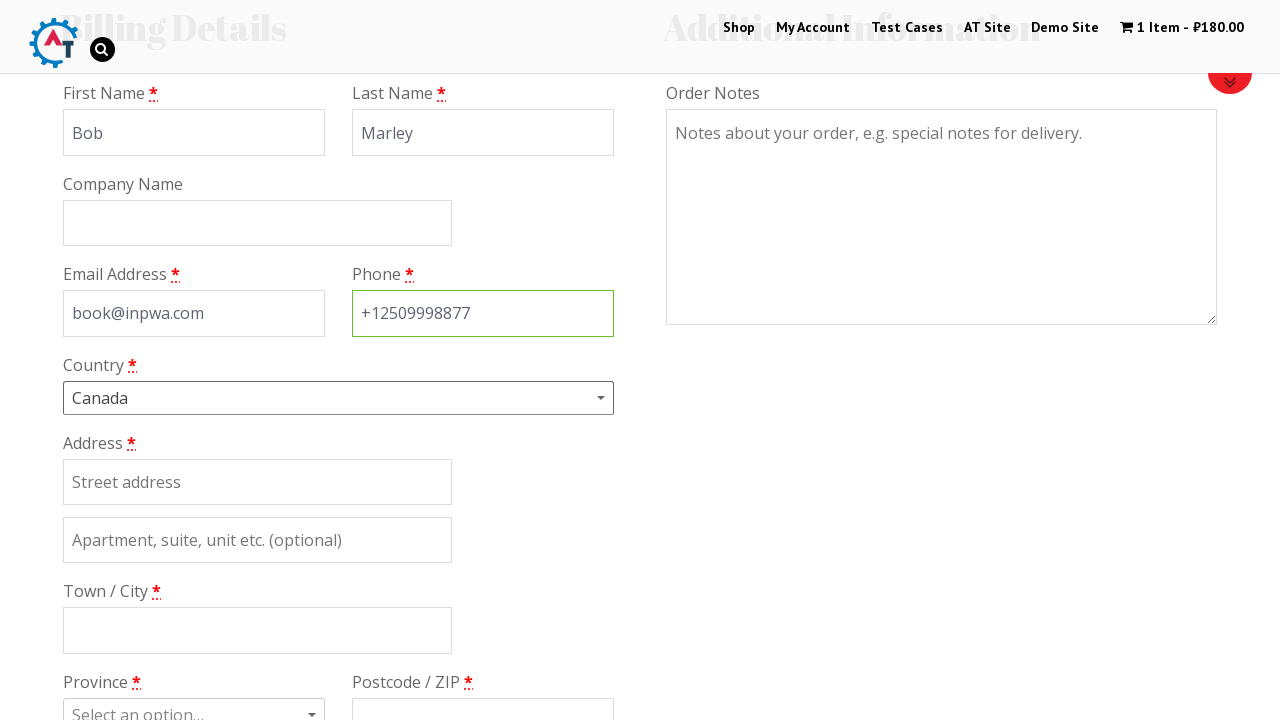

Filled in street address: 30 Quadra St on #billing_address_1
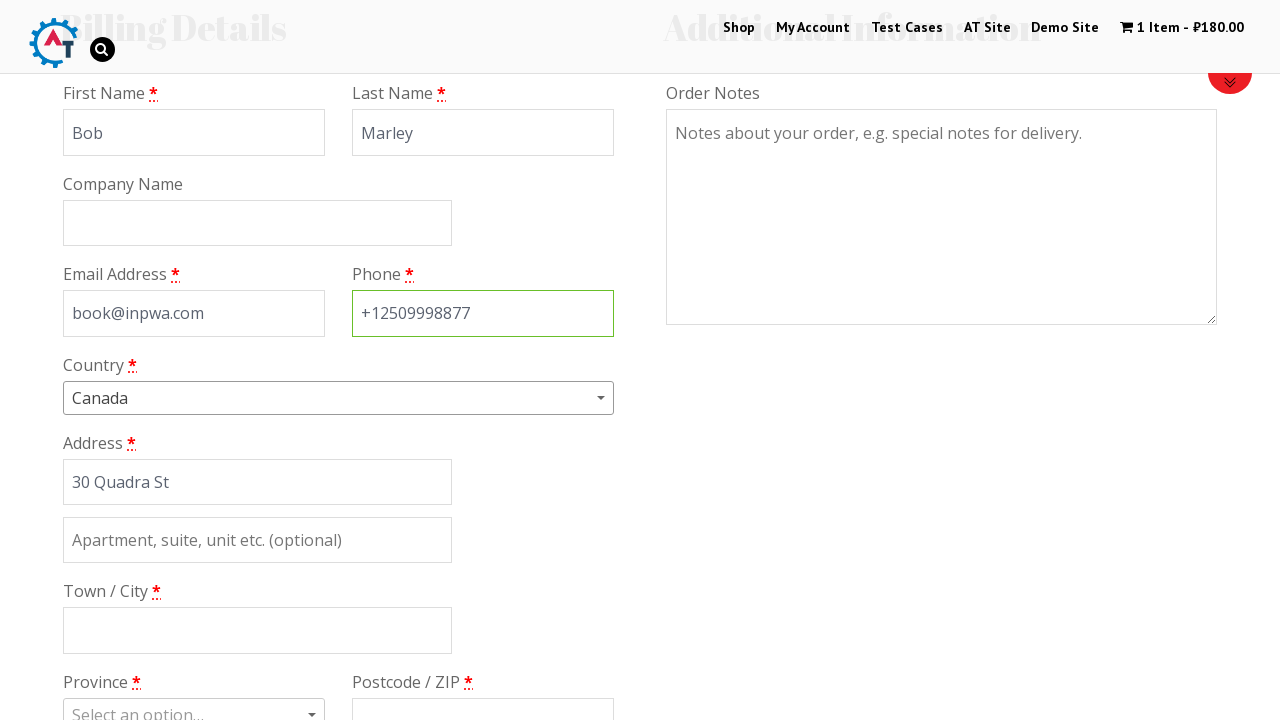

Filled in city: Victoria on #billing_city
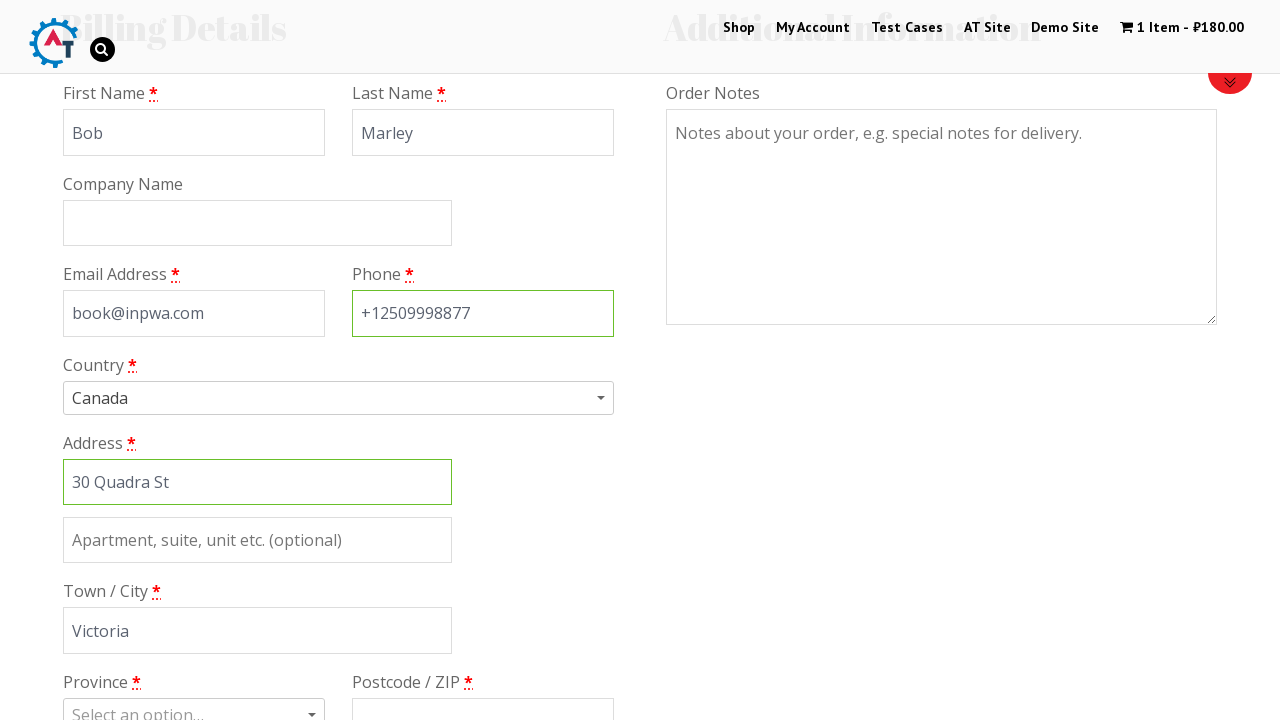

Clicked on province dropdown at (185, 704) on text=Select an option…
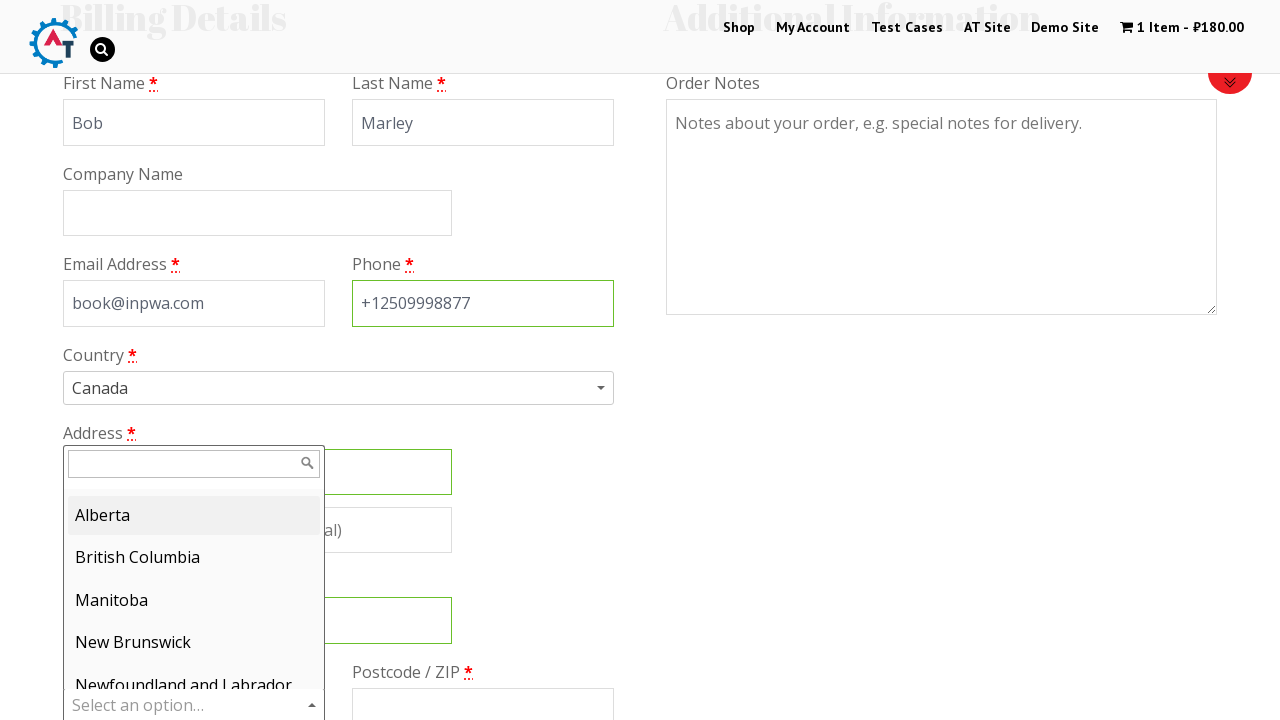

Typed British in province search field on #select2-drop input
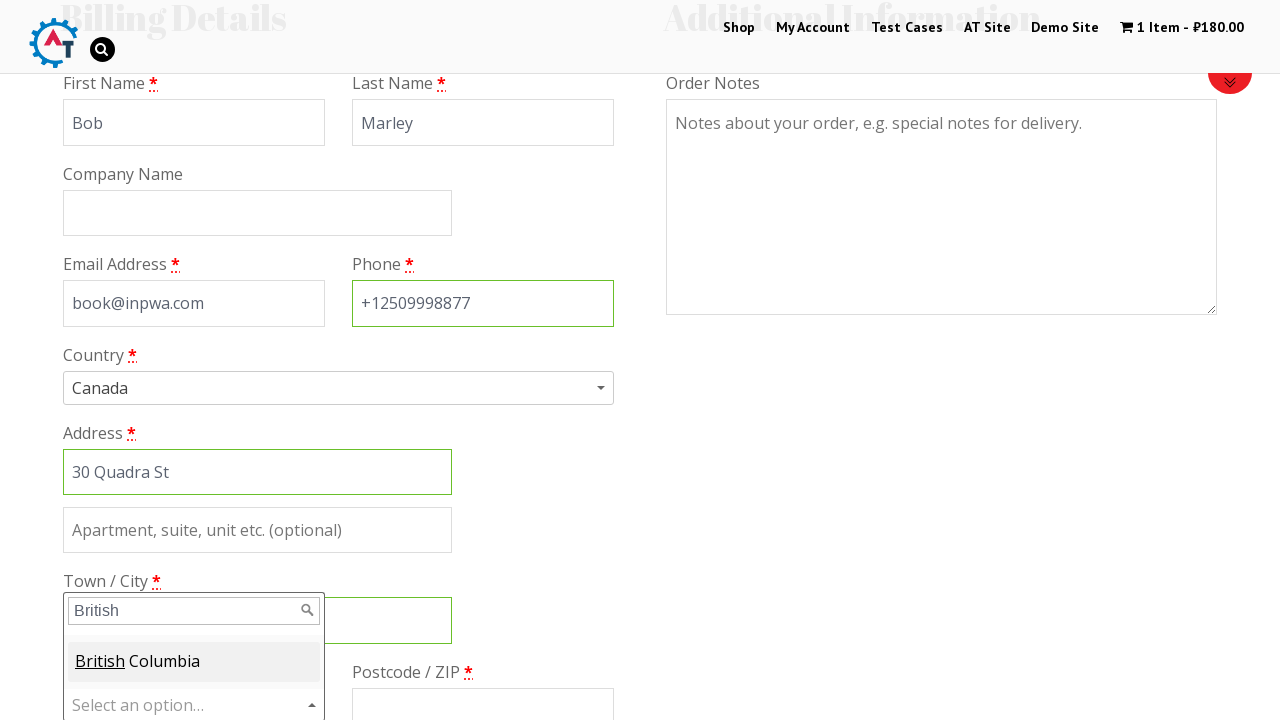

Selected British Columbia from dropdown at (100, 661) on .select2-match
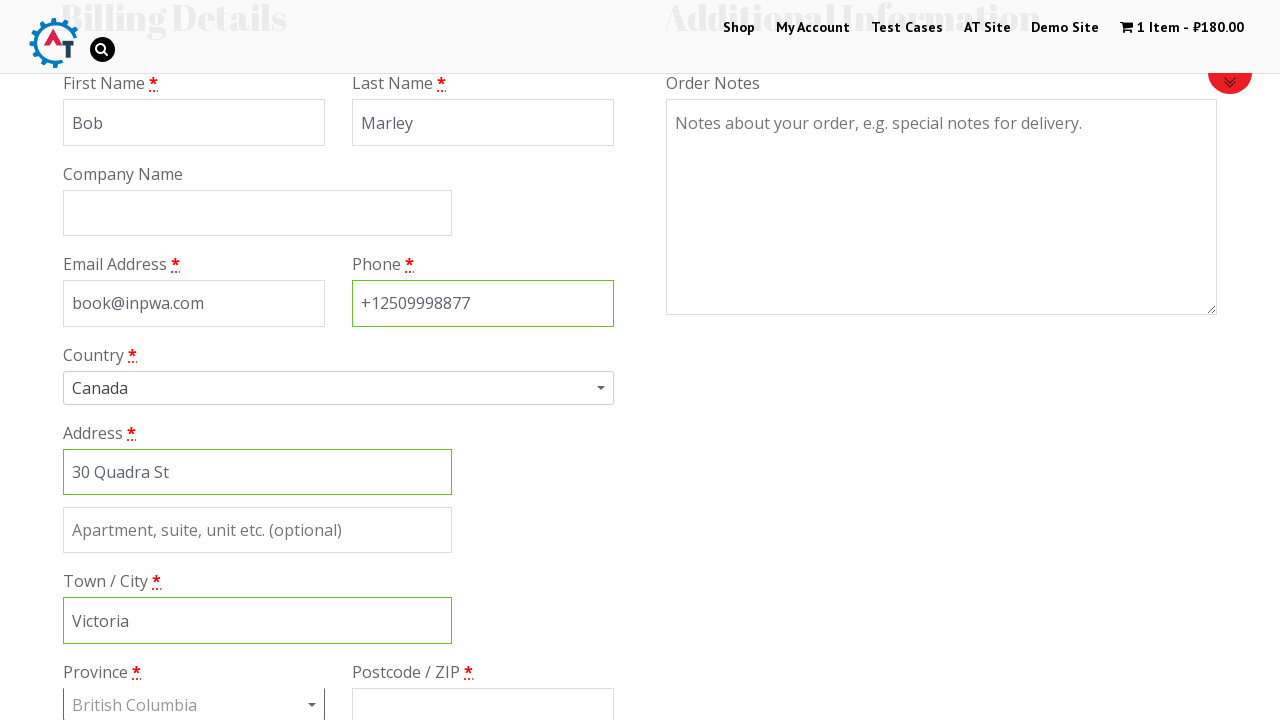

Filled in postcode: V8X 4C5 on #billing_postcode
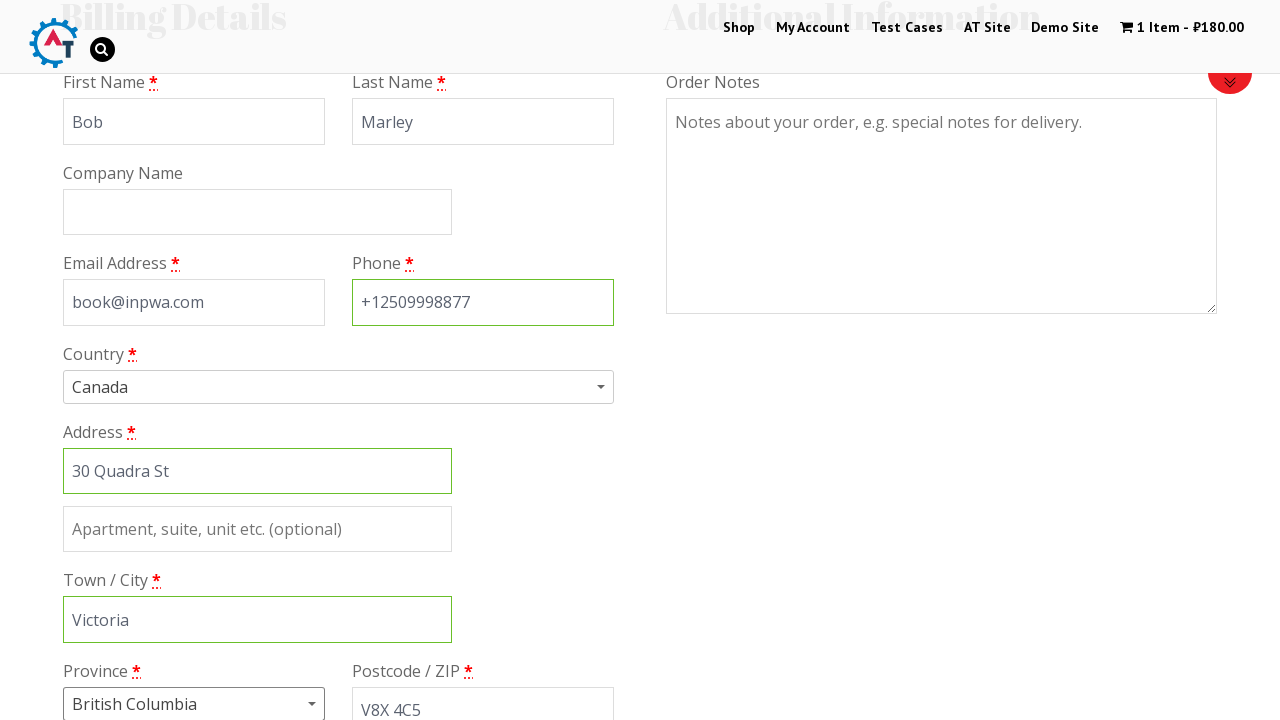

Scrolled down 600 pixels to payment section
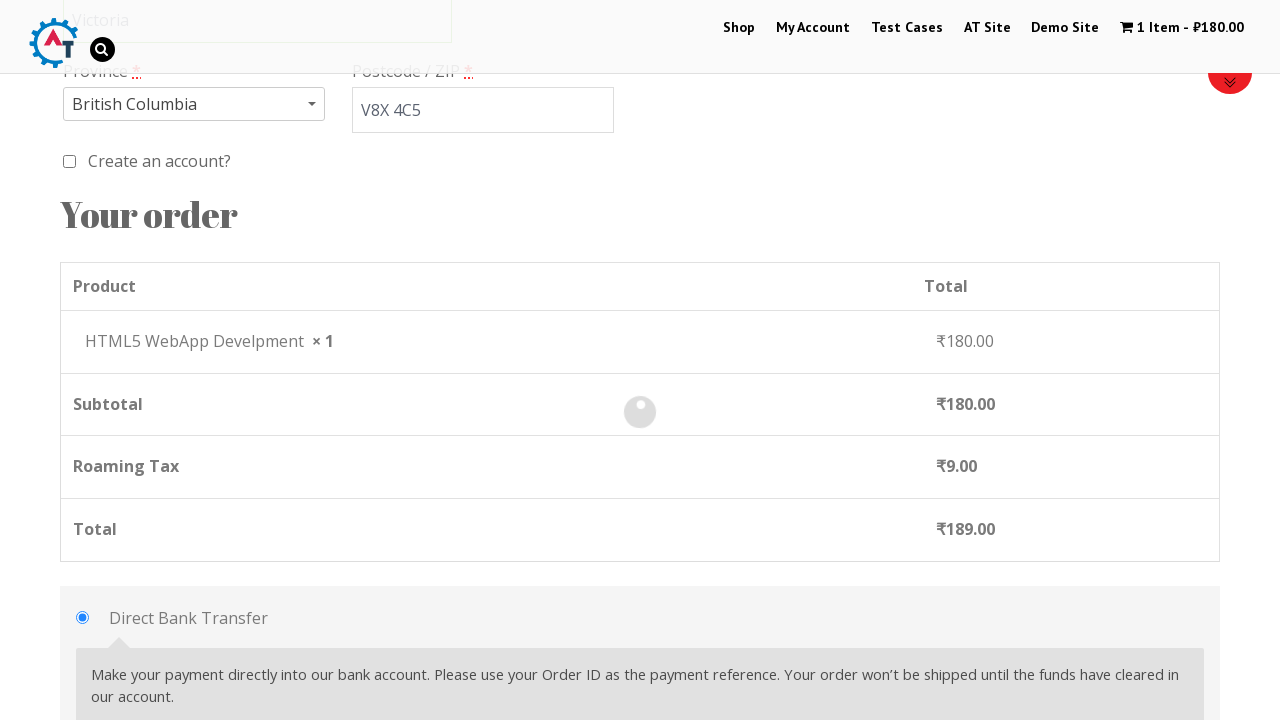

Check Payments payment method became visible
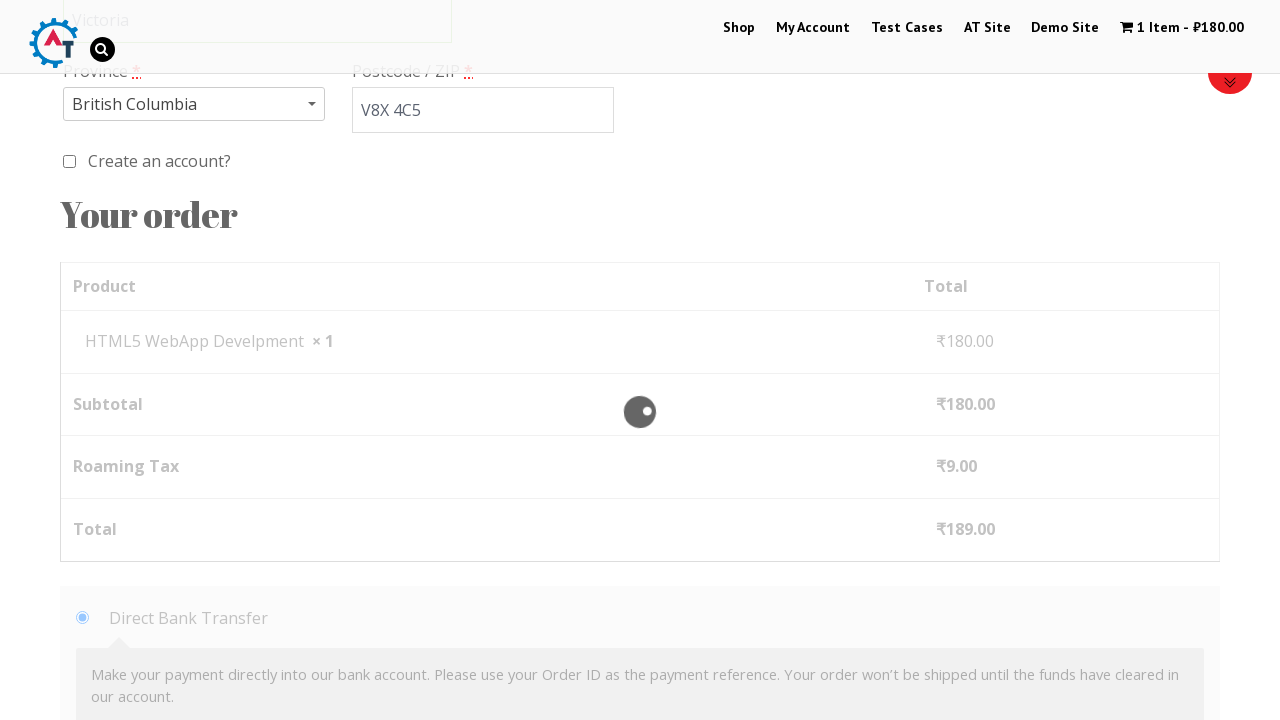

Selected Check Payments payment method at (82, 360) on #payment_method_cheque
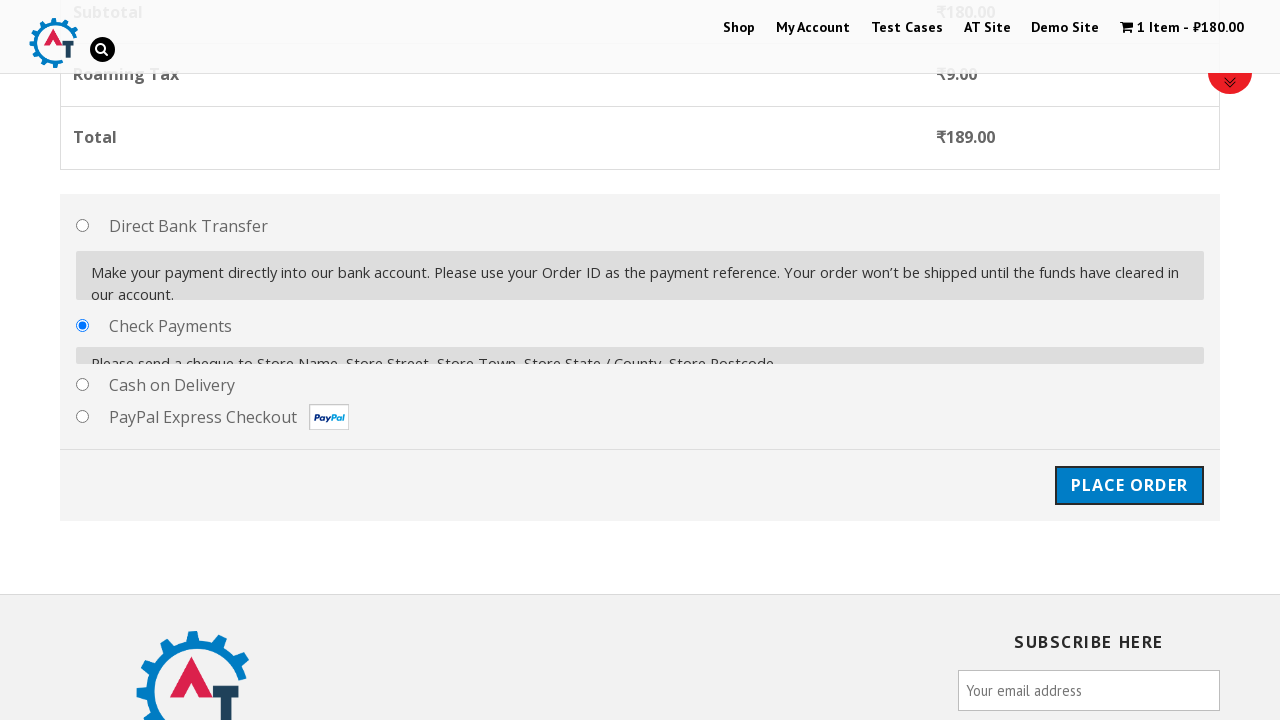

Clicked PLACE ORDER button at (1129, 471) on #place_order
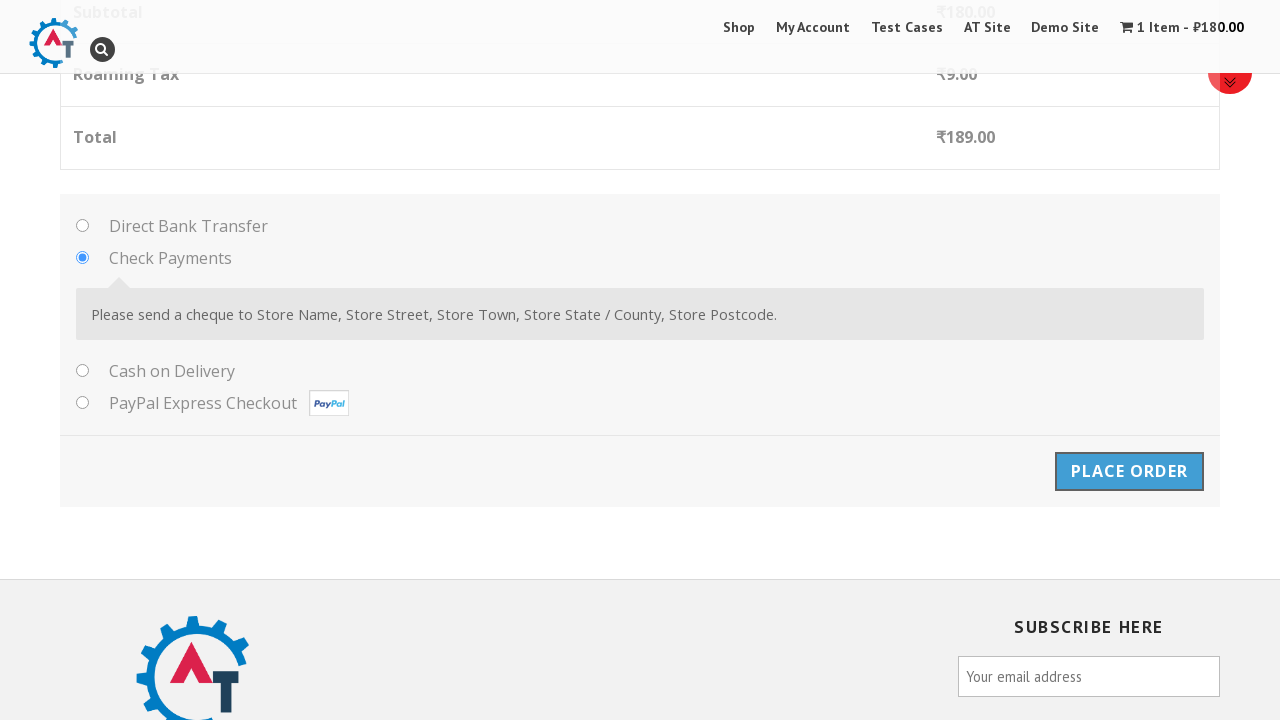

Order confirmation page loaded with Thank you message
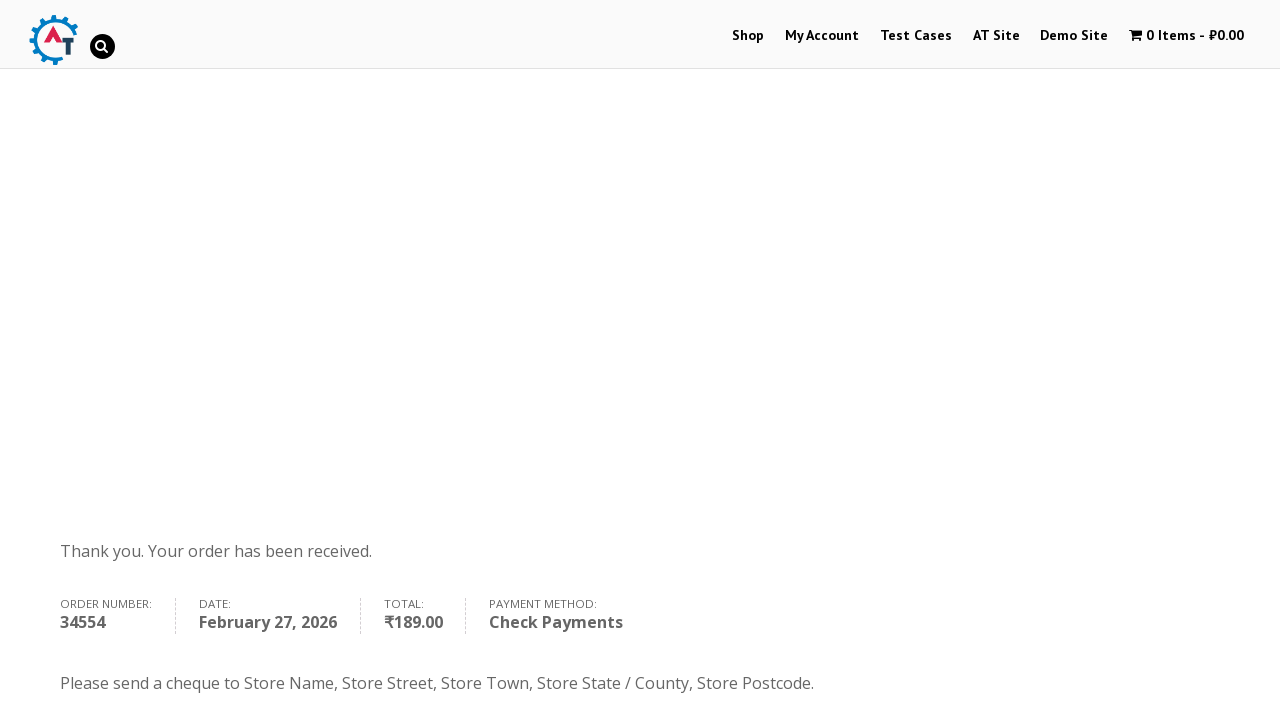

Verified Check Payments is displayed as payment method on confirmation page
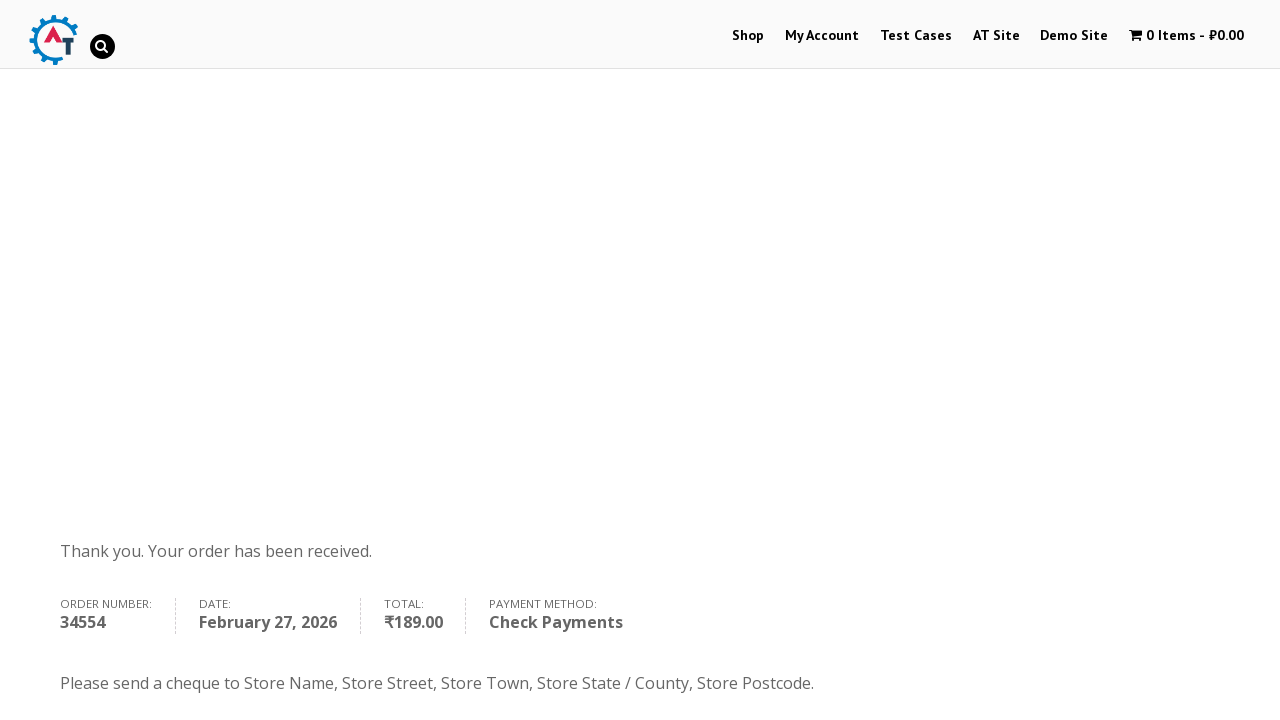

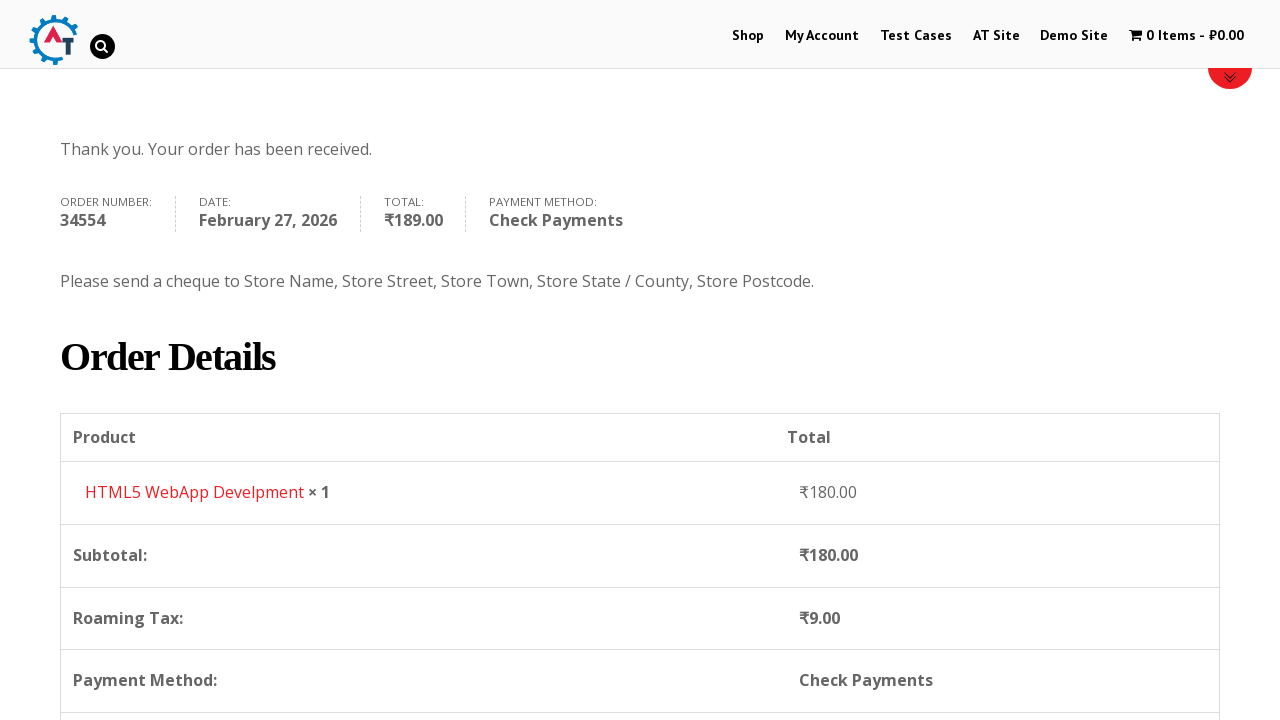